Tests FluentWait functionality by clicking a button and waiting for a paragraph element to appear

Starting URL: https://testeroprogramowania.github.io/selenium/wait2.html

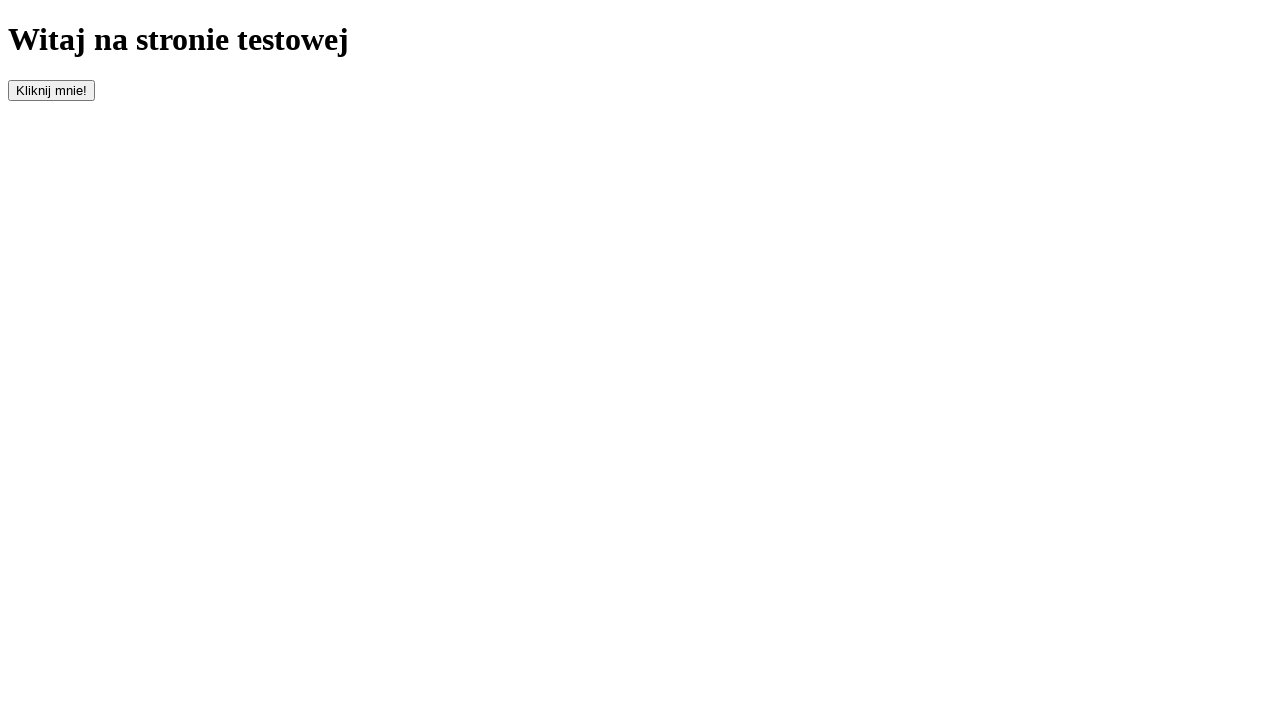

Navigated to FluentWait test page
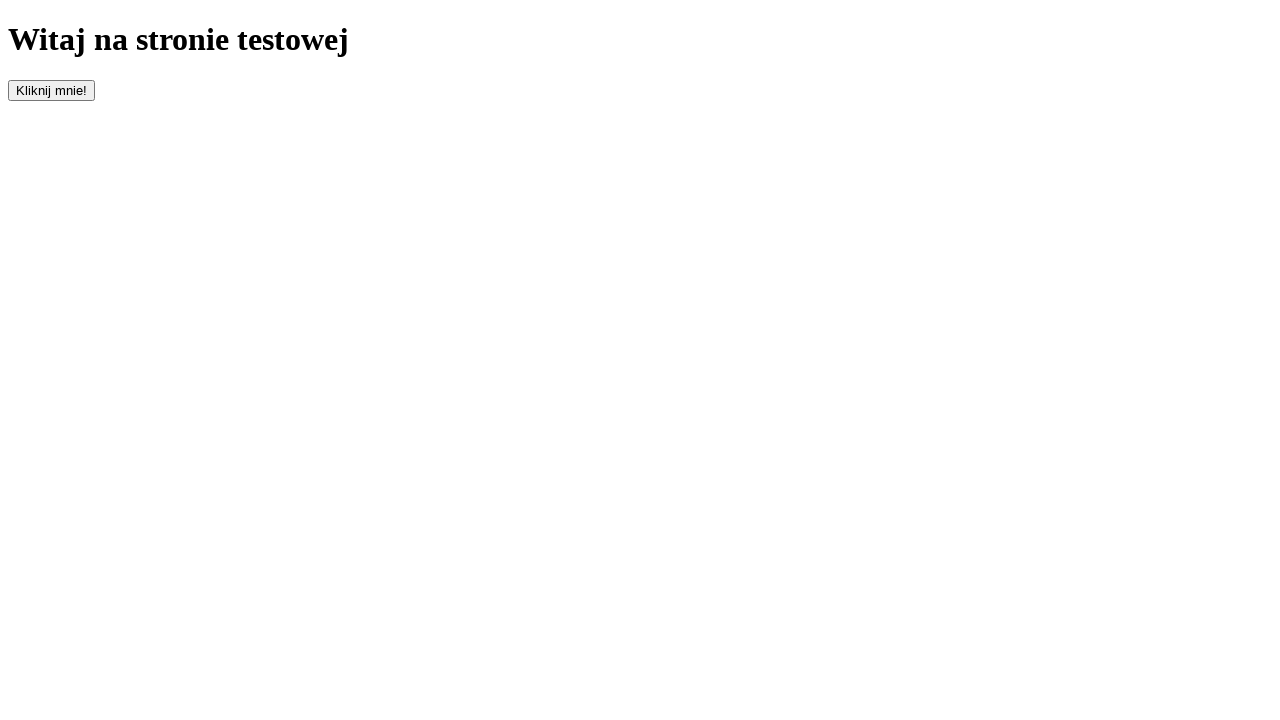

Clicked the button to trigger dynamic content at (52, 90) on #clickOnMe
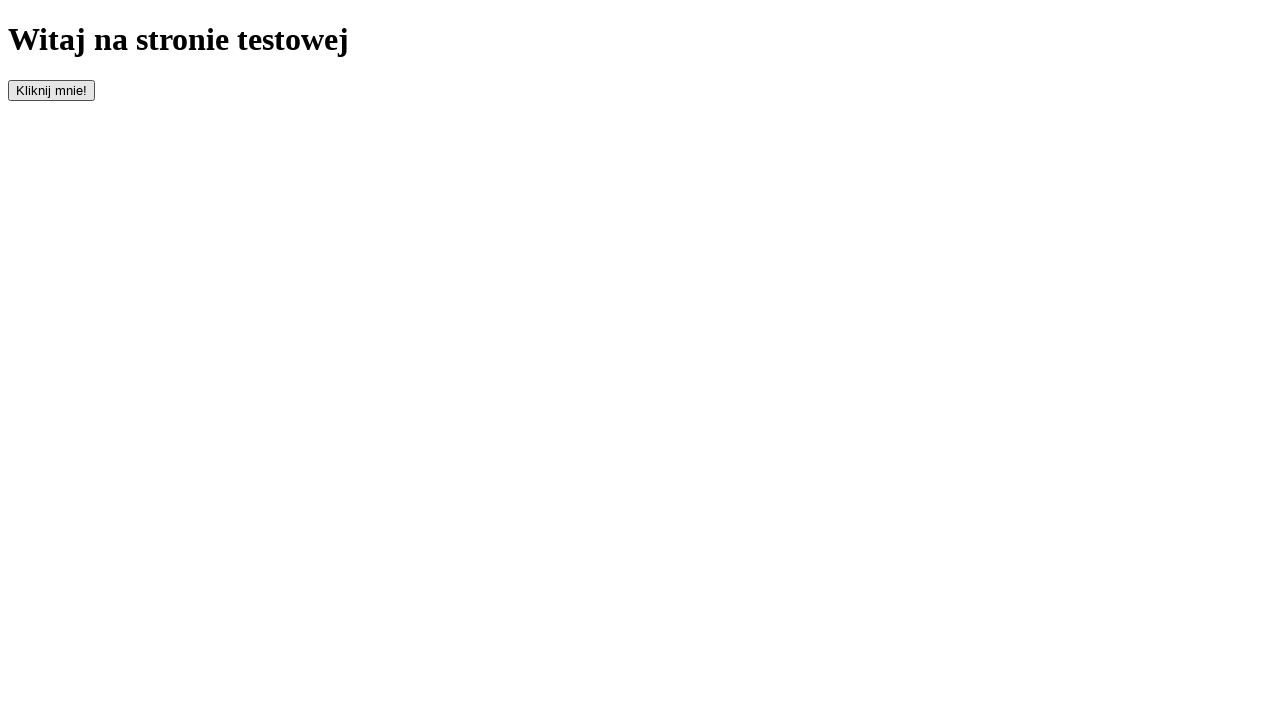

Paragraph element appeared and became visible
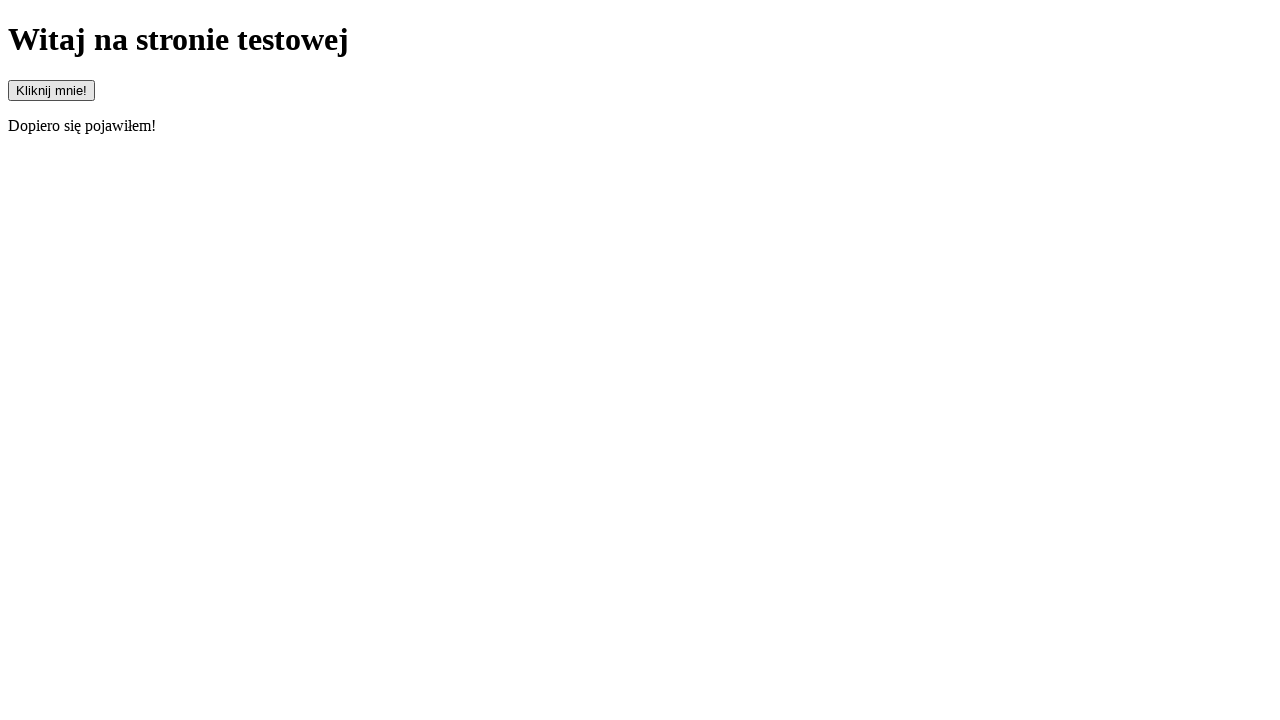

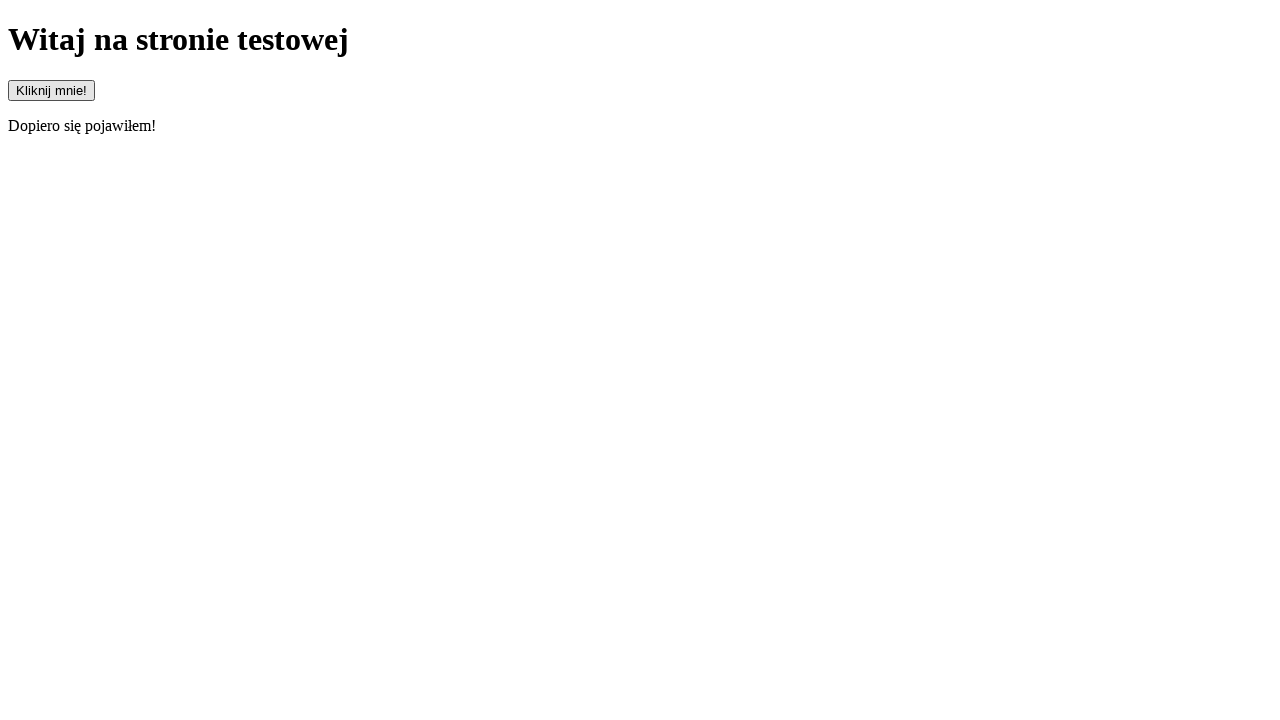